Tests keyboard input functionality by clicking on a name field, entering a name, and clicking a button on a form testing page

Starting URL: https://formy-project.herokuapp.com/keypress

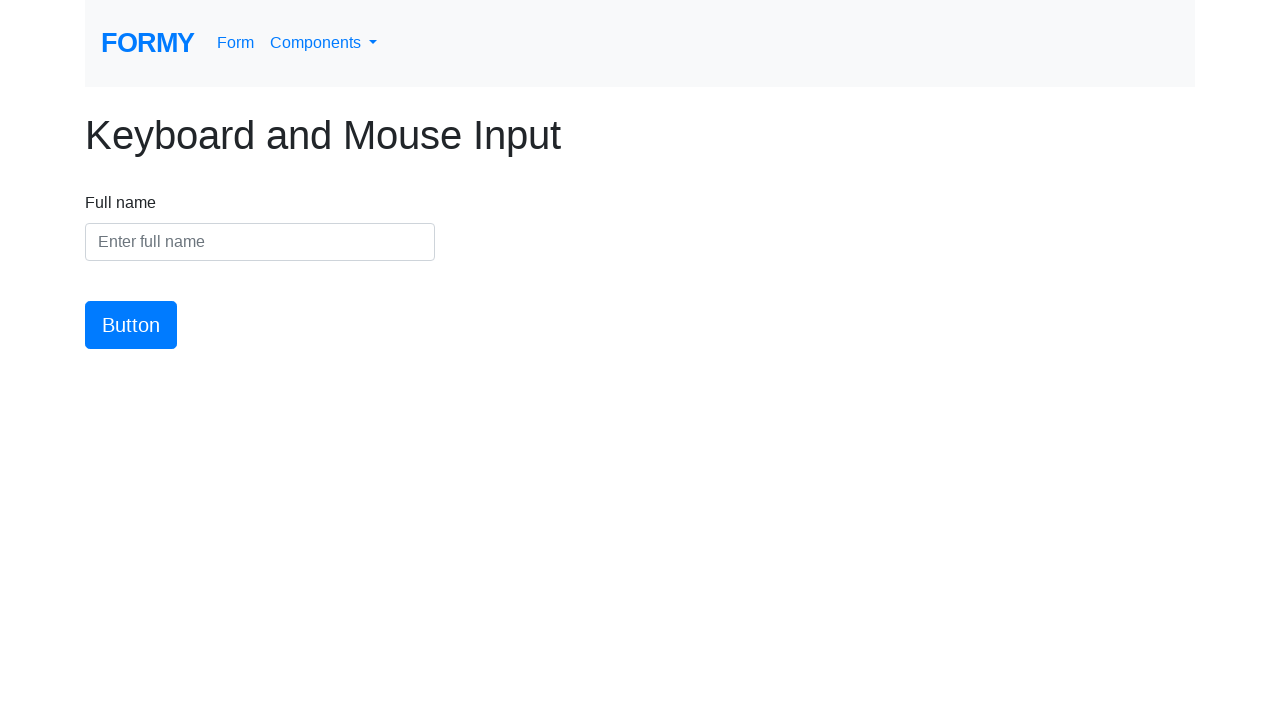

Clicked on the name input field at (260, 242) on #name
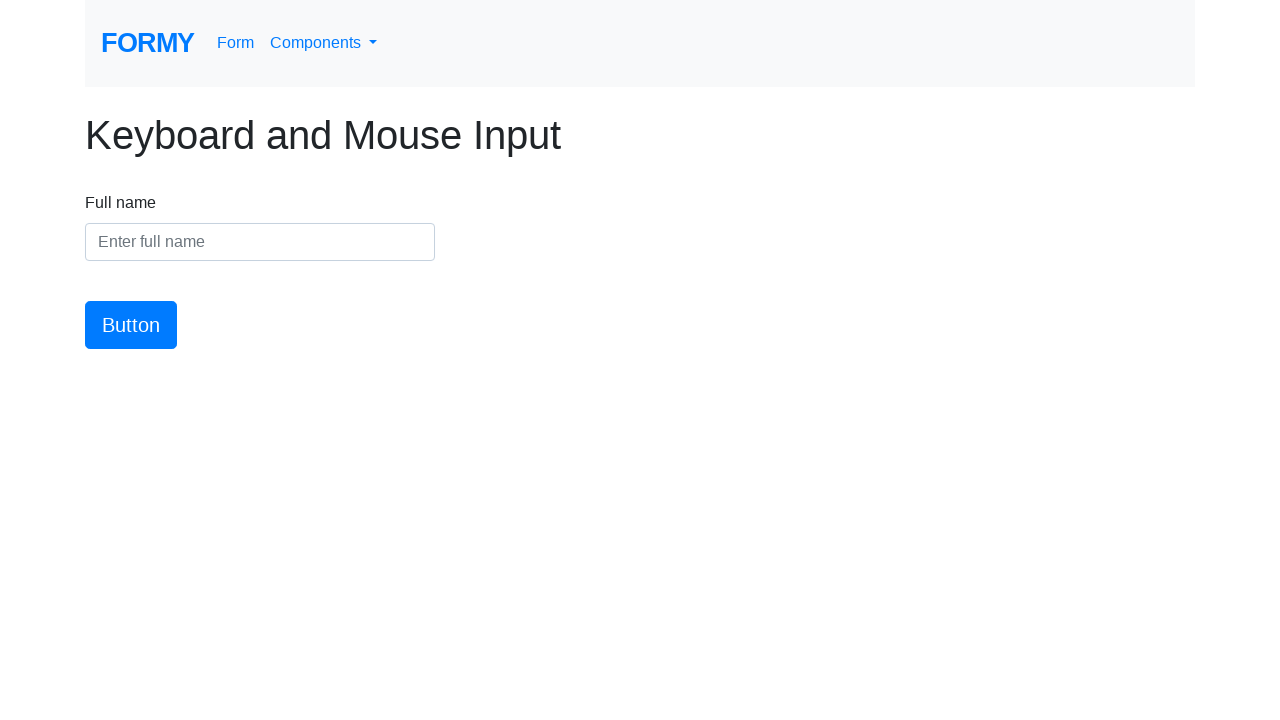

Entered 'Drew McPherson' into the name field on #name
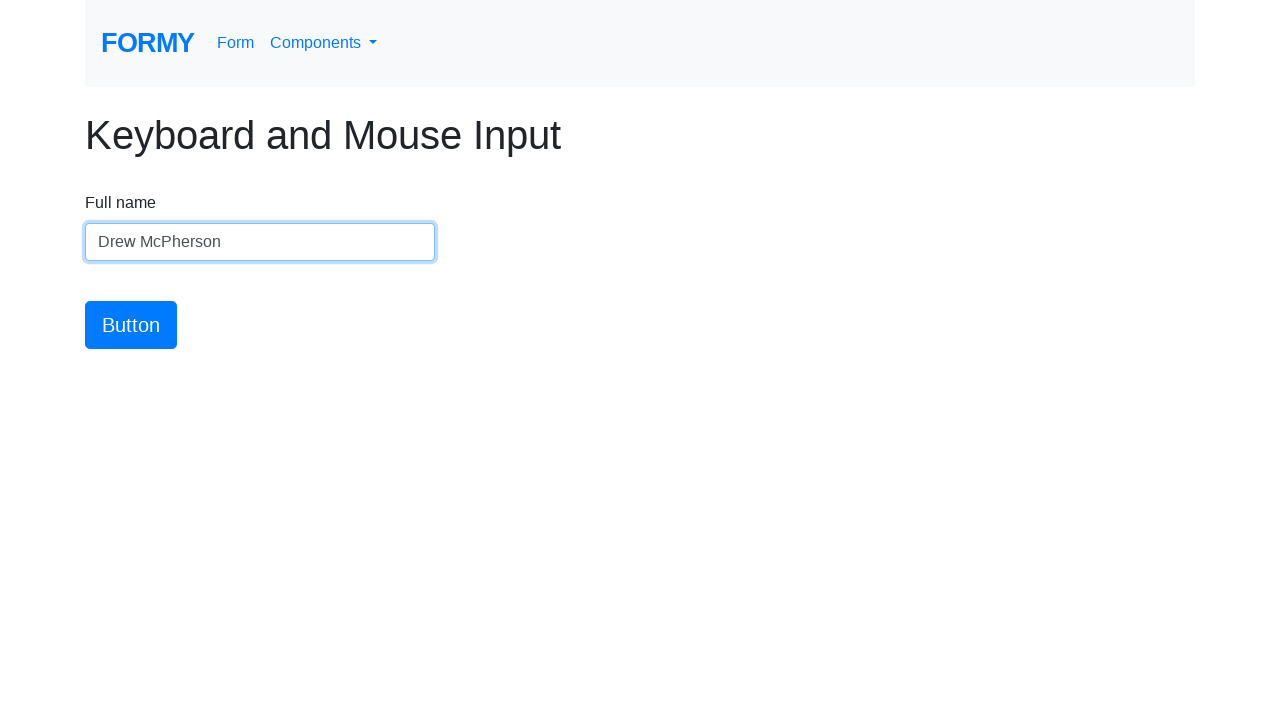

Clicked the submit button at (131, 325) on #button
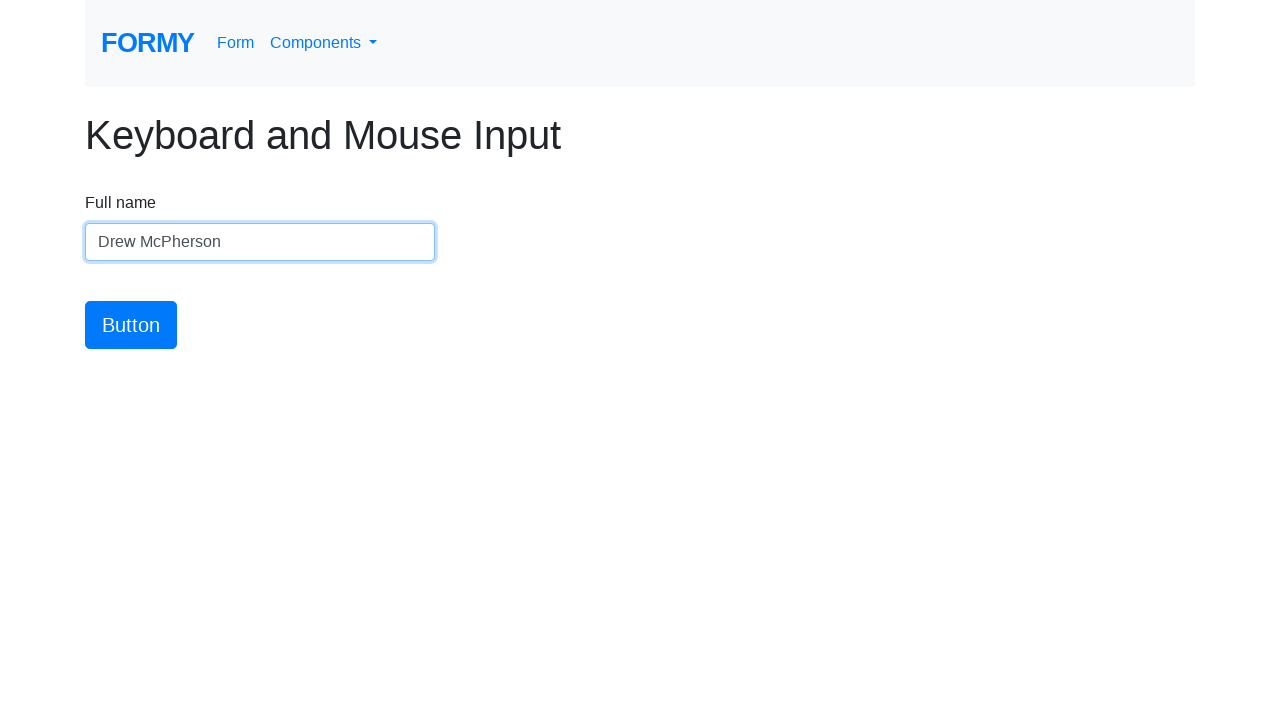

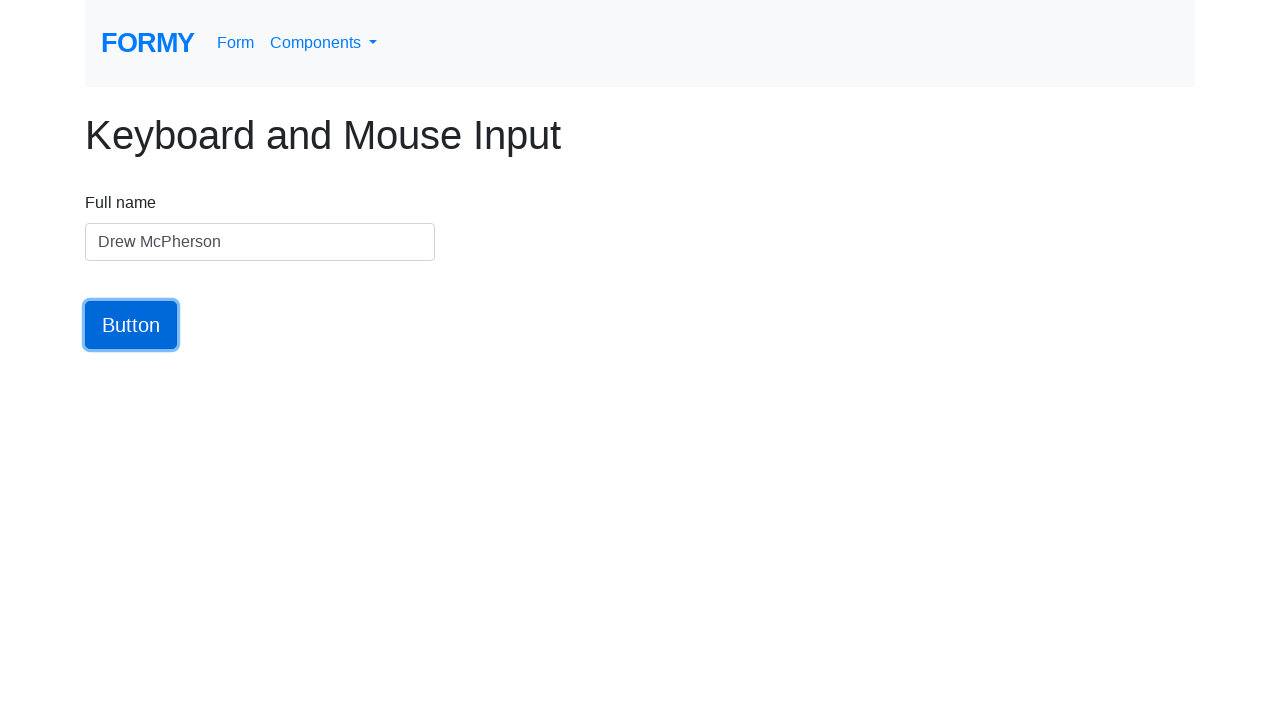